Tests right-click context menu functionality by performing a right-click on a button element and then clicking the "Copy" option from the context menu that appears.

Starting URL: http://swisnl.github.io/jQuery-contextMenu/demo.html

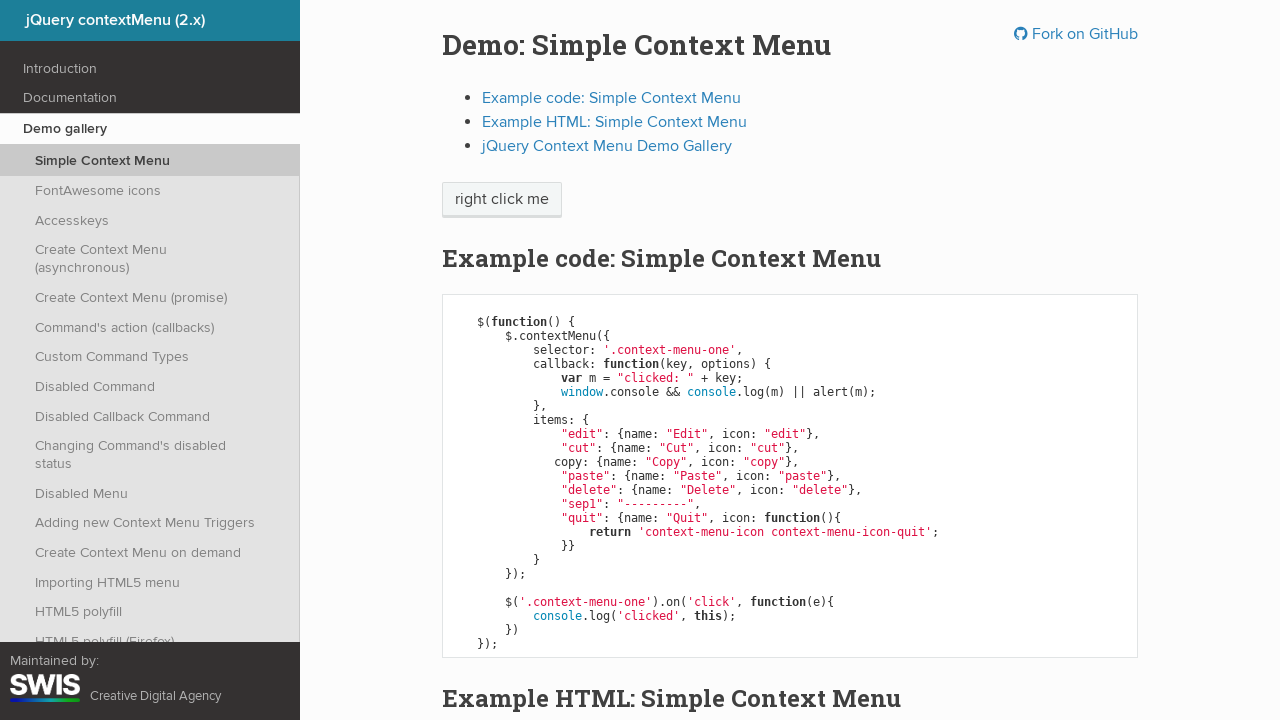

Right-click button element is visible and loaded
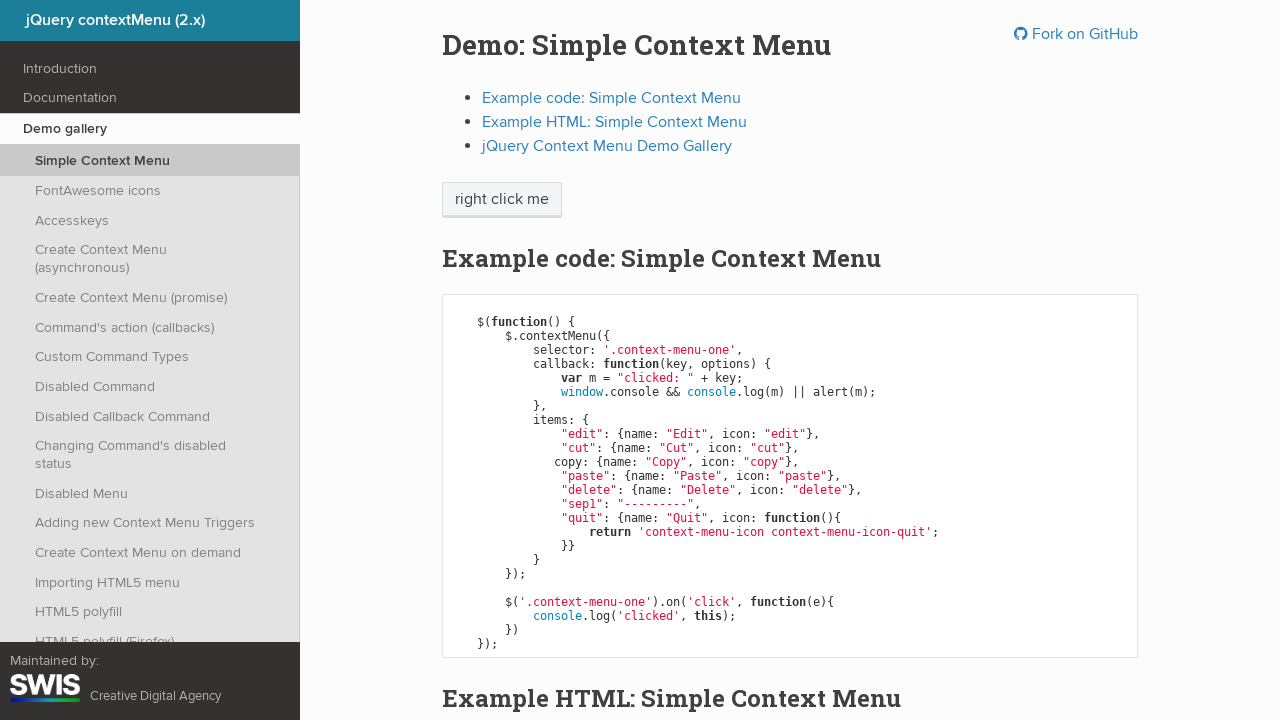

Right-clicked on the button to open context menu at (502, 200) on span.context-menu-one.btn.btn-neutral
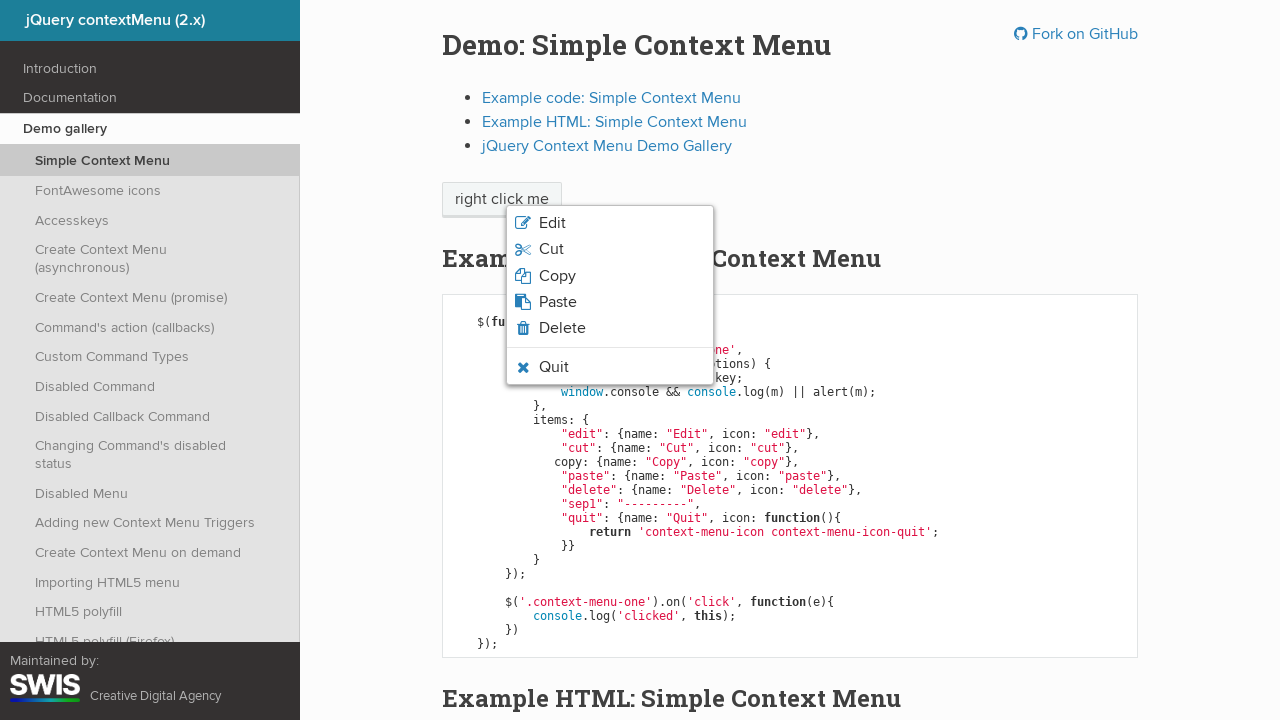

Clicked the 'Copy' option from the context menu at (557, 276) on xpath=//span[normalize-space()='Copy']
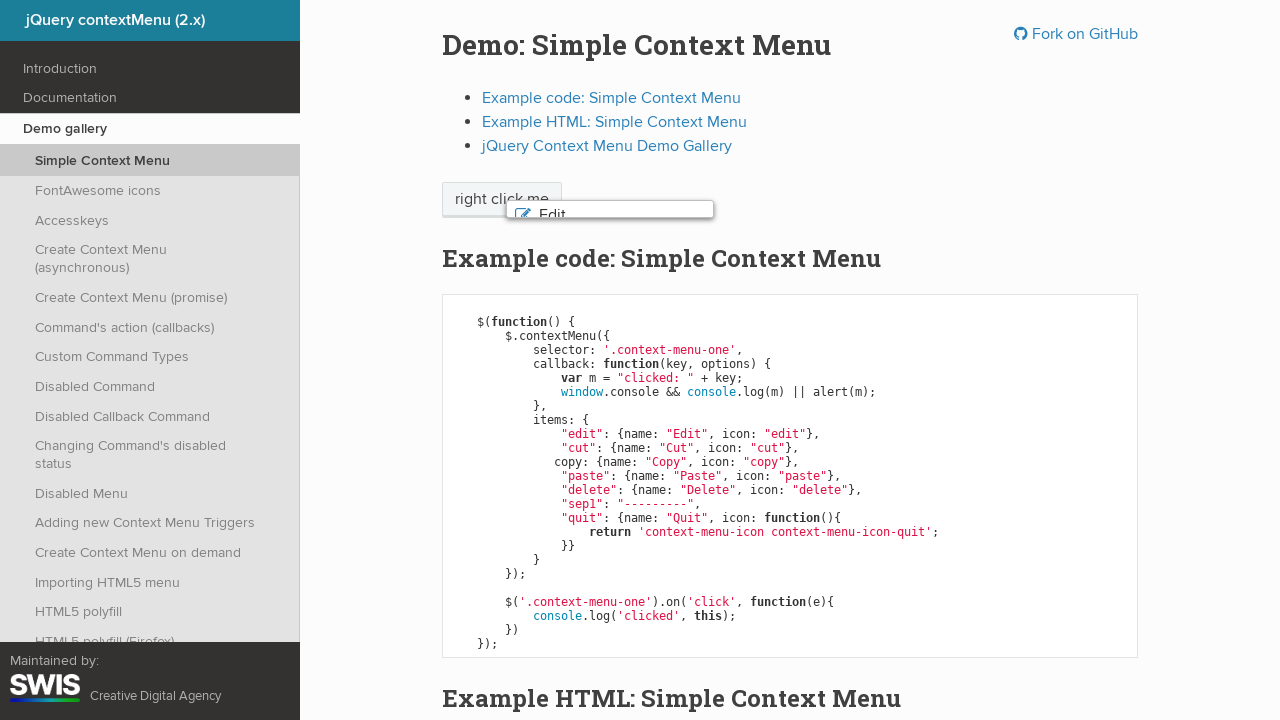

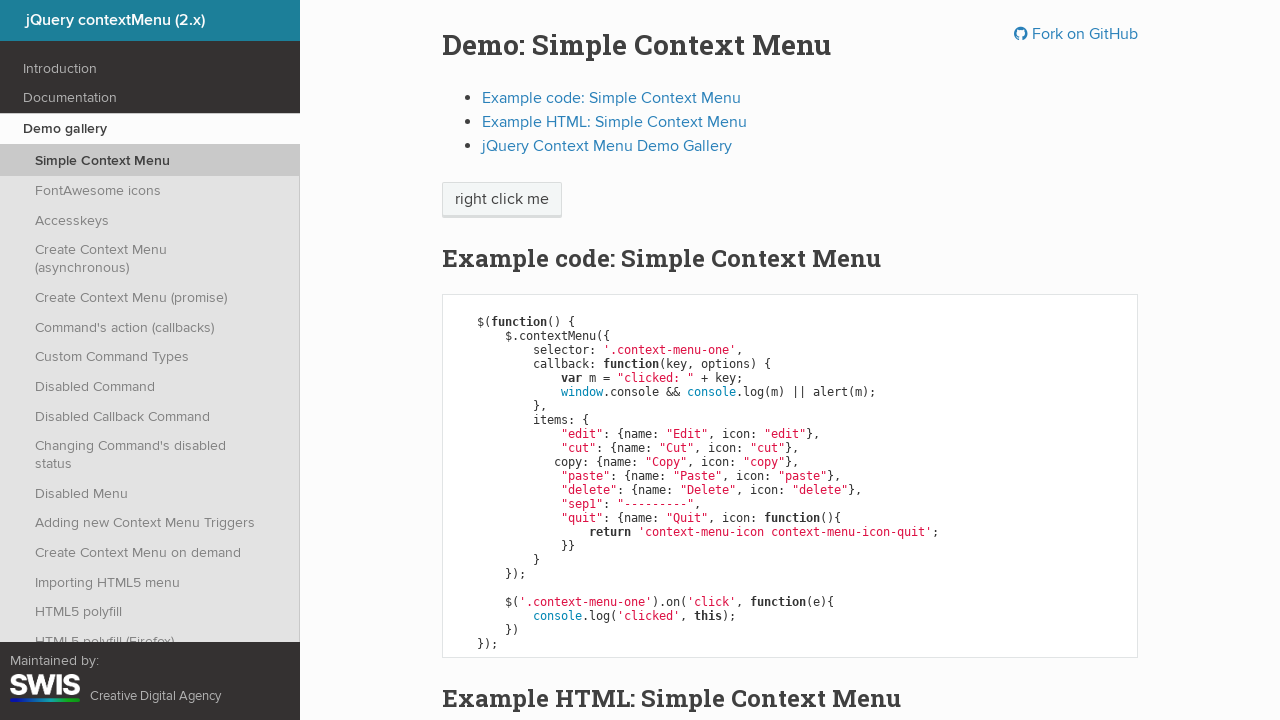